Tests checkbox functionality by checking the state of two checkboxes and clicking them if they are not already selected

Starting URL: https://the-internet.herokuapp.com/checkboxes

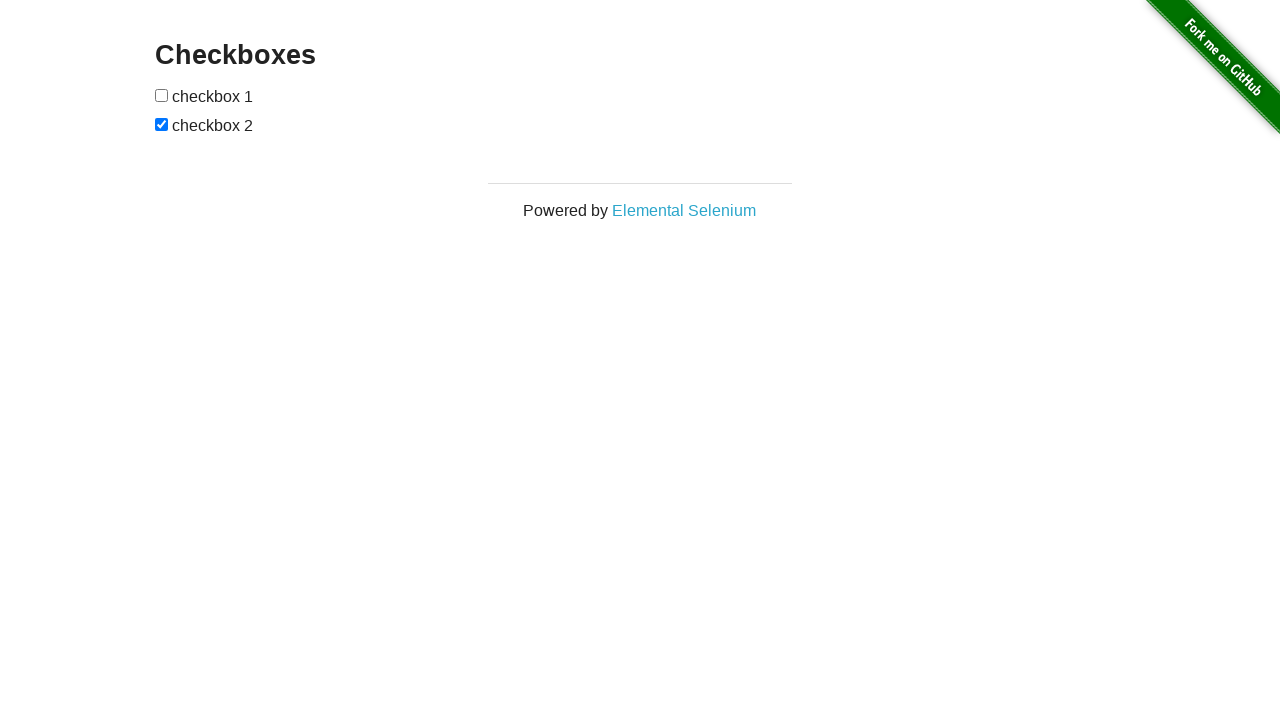

Located first checkbox element
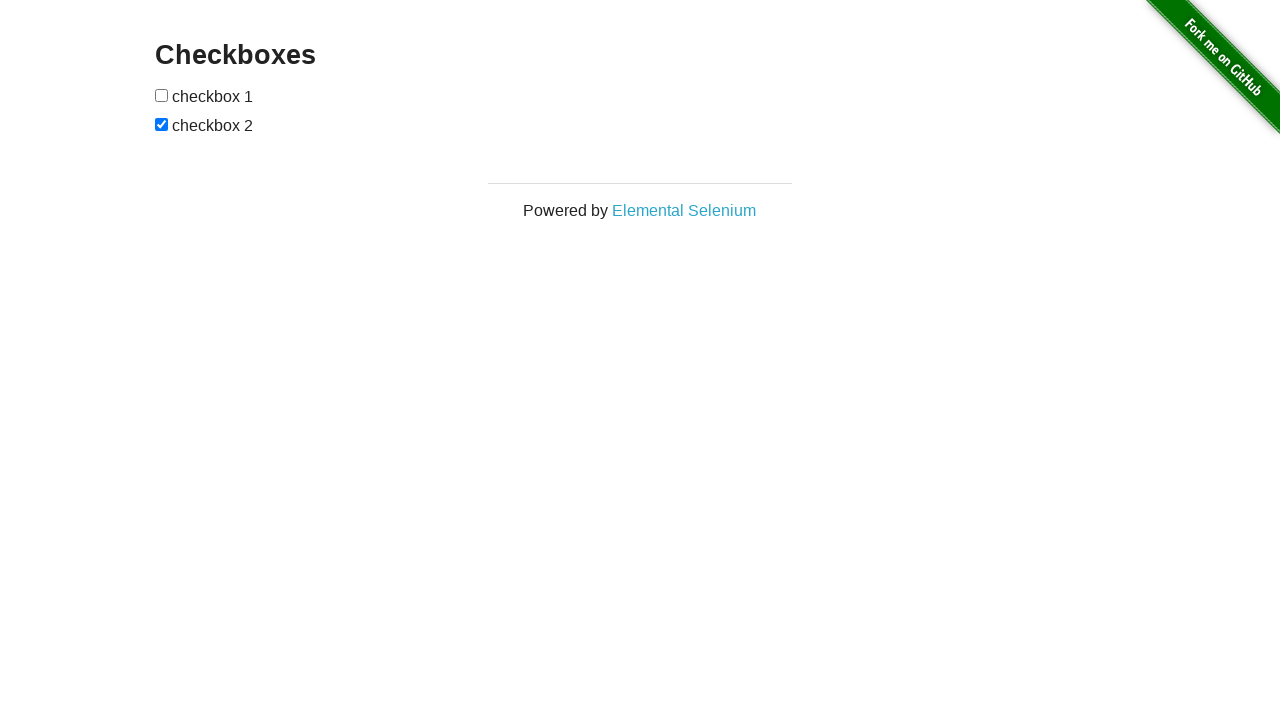

Located second checkbox element
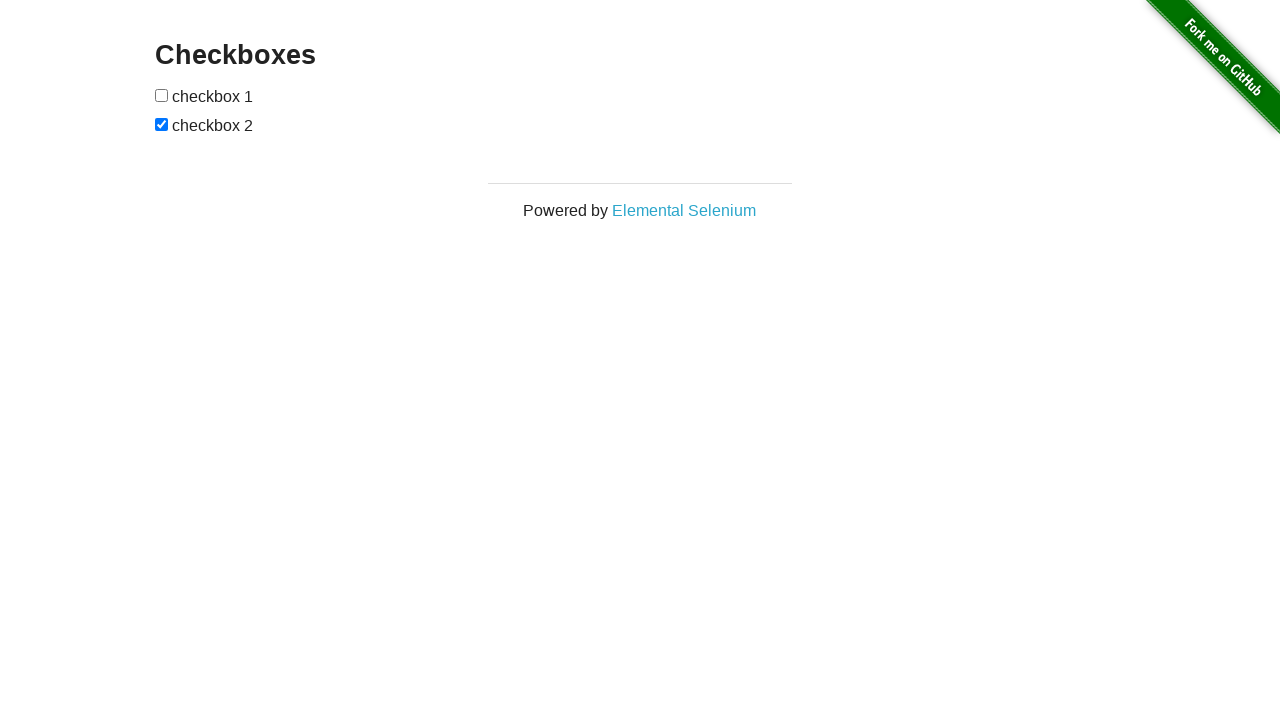

First checkbox was not checked, clicked to select it at (162, 95) on xpath=//*[@id='checkboxes']/input[1]
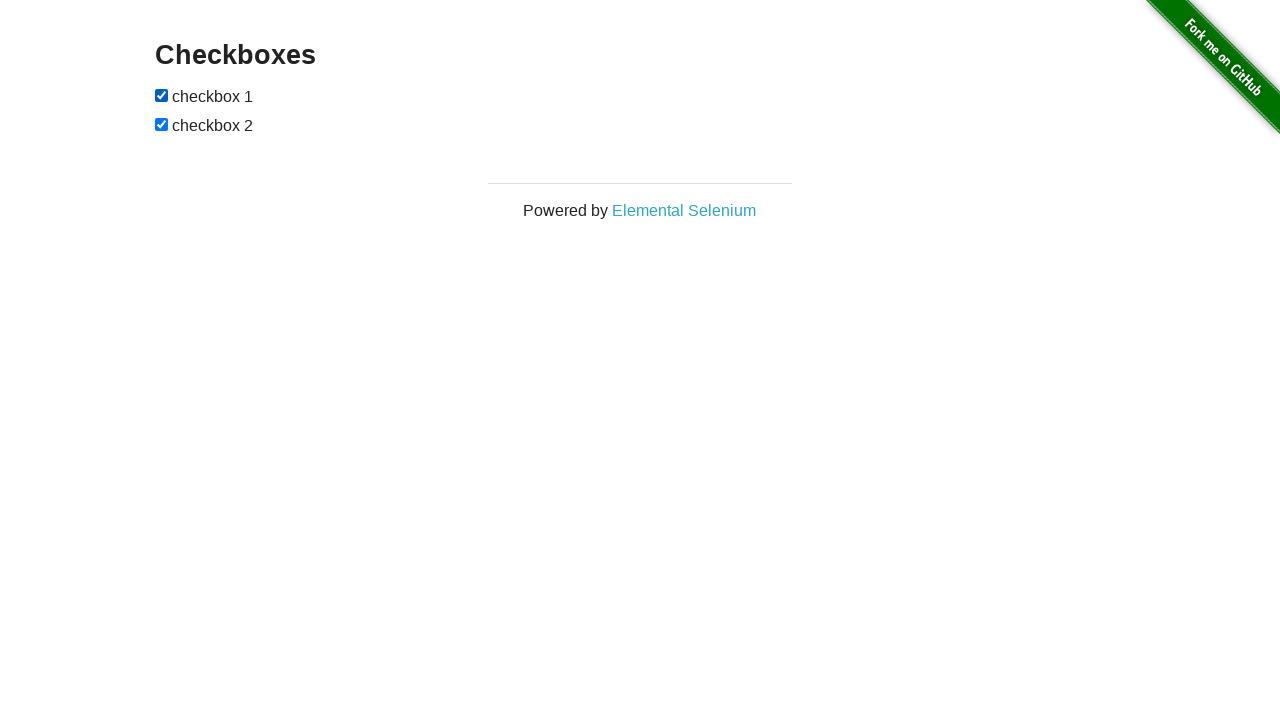

Second checkbox is already checked
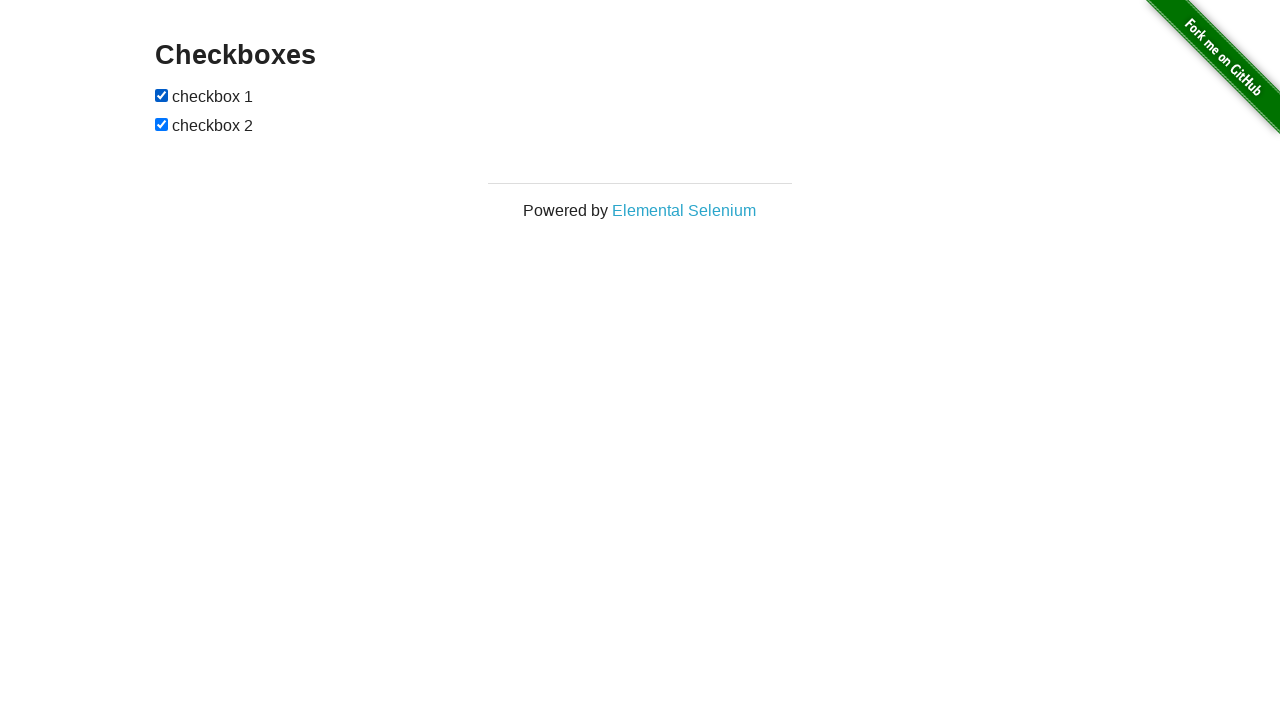

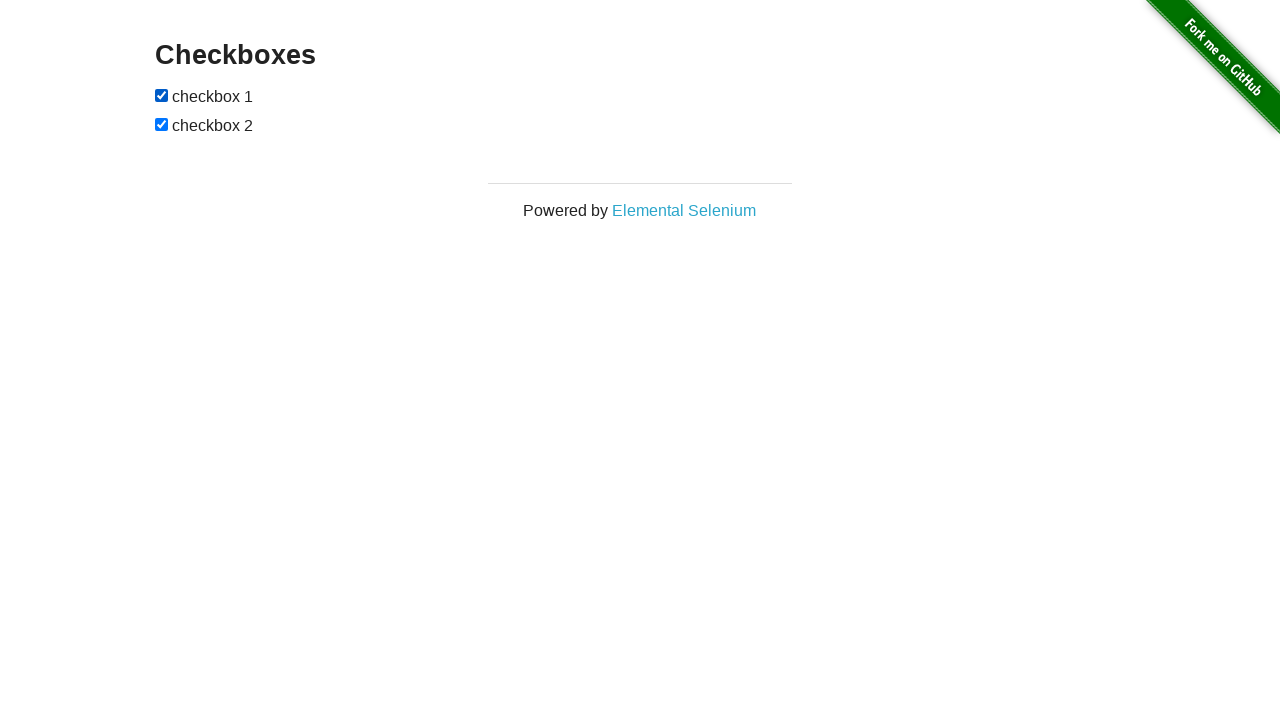